Tests JavaScript confirm alert functionality by accepting and dismissing confirm dialogs

Starting URL: https://automationfc.github.io/basic-form/index.html

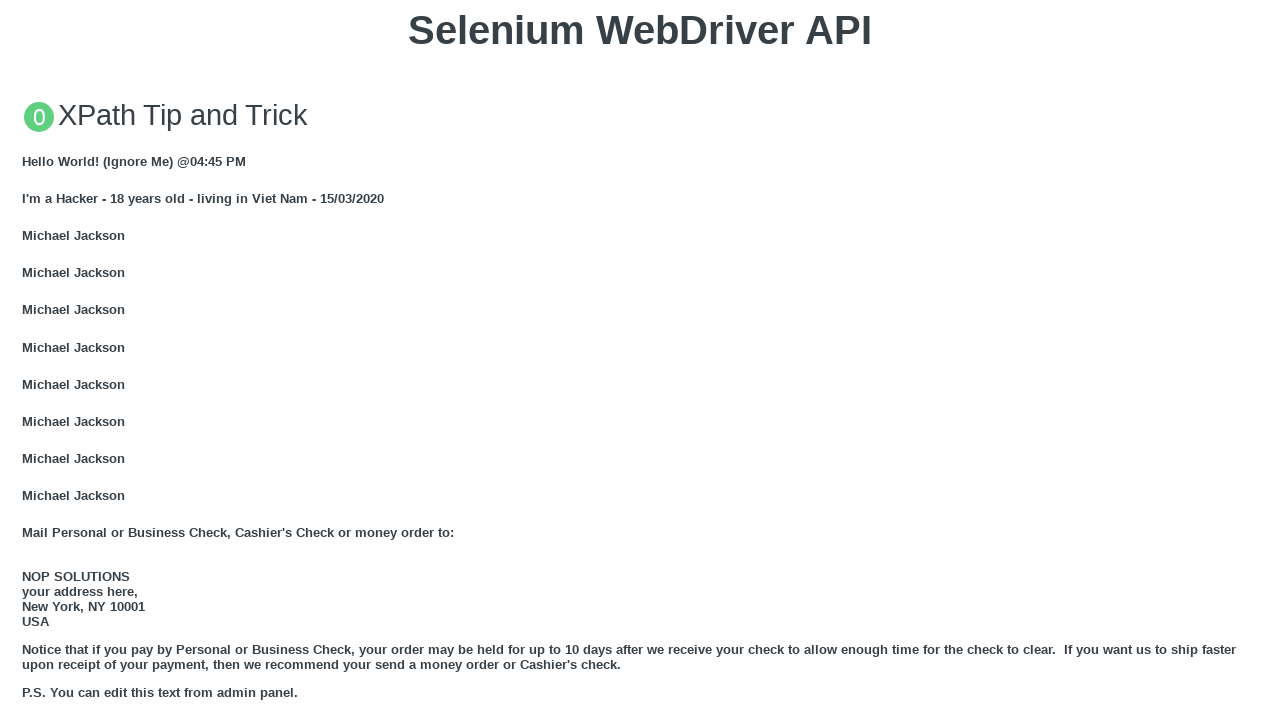

Clicked 'Click for JS Confirm' button to trigger alert at (640, 360) on xpath=//button[text()='Click for JS Confirm']
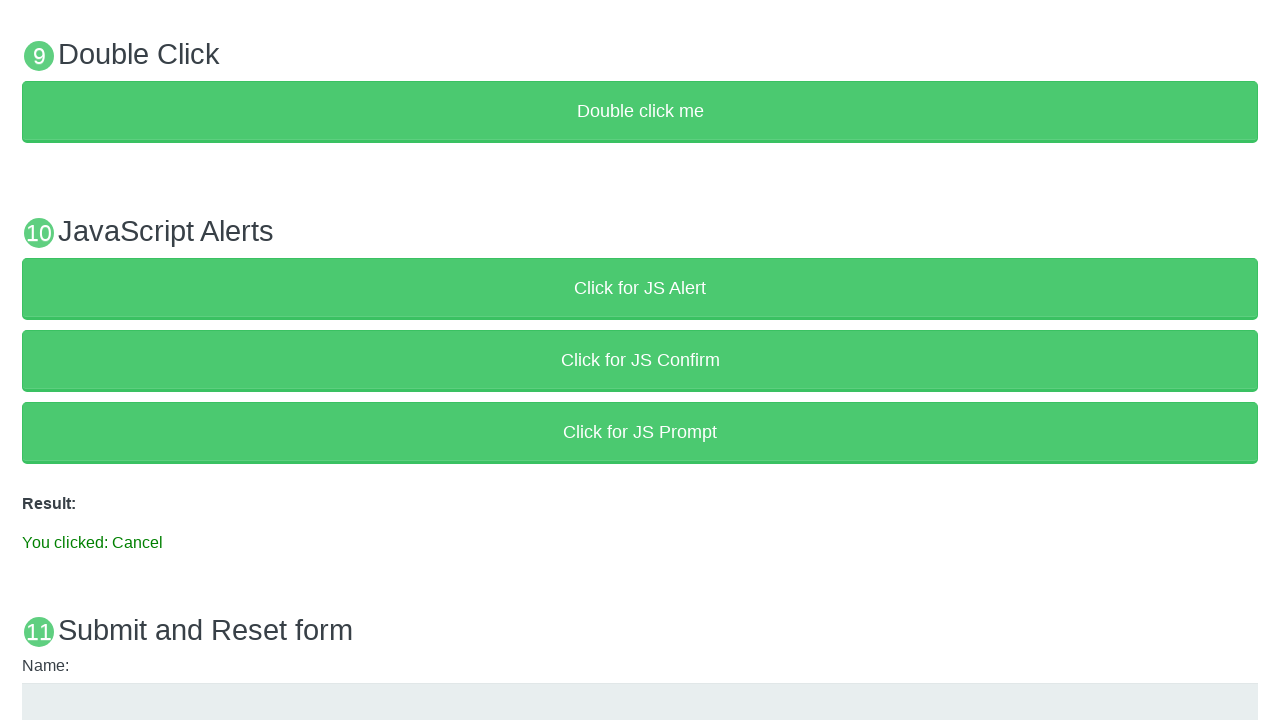

Set up dialog handler to accept alerts
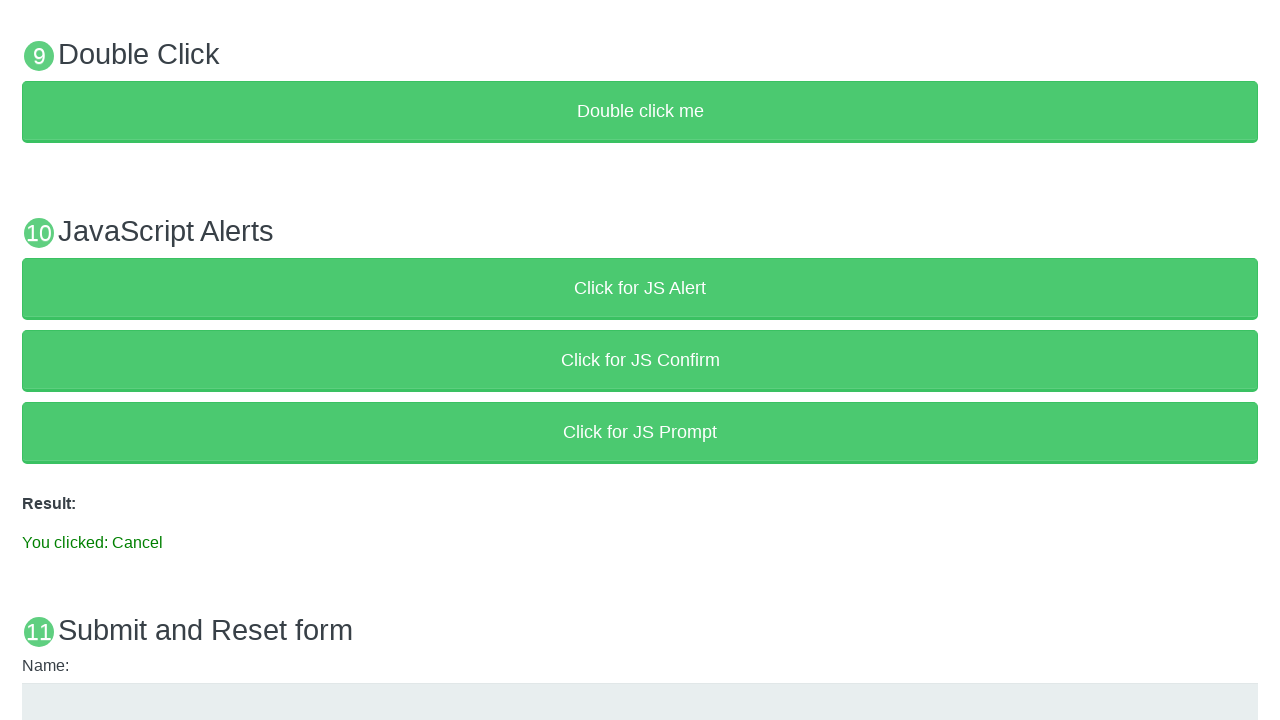

Clicked 'Click for JS Confirm' button and accepted the confirm dialog at (640, 360) on xpath=//button[text()='Click for JS Confirm']
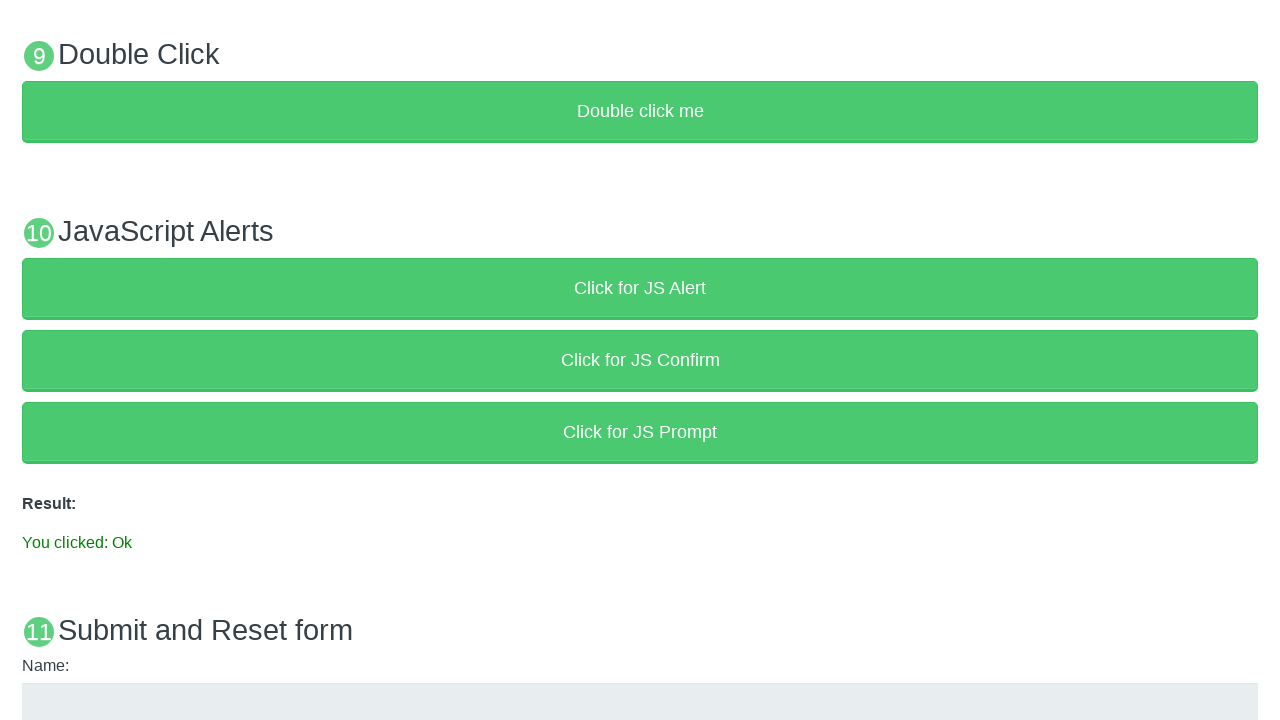

Set up dialog handler to dismiss alerts
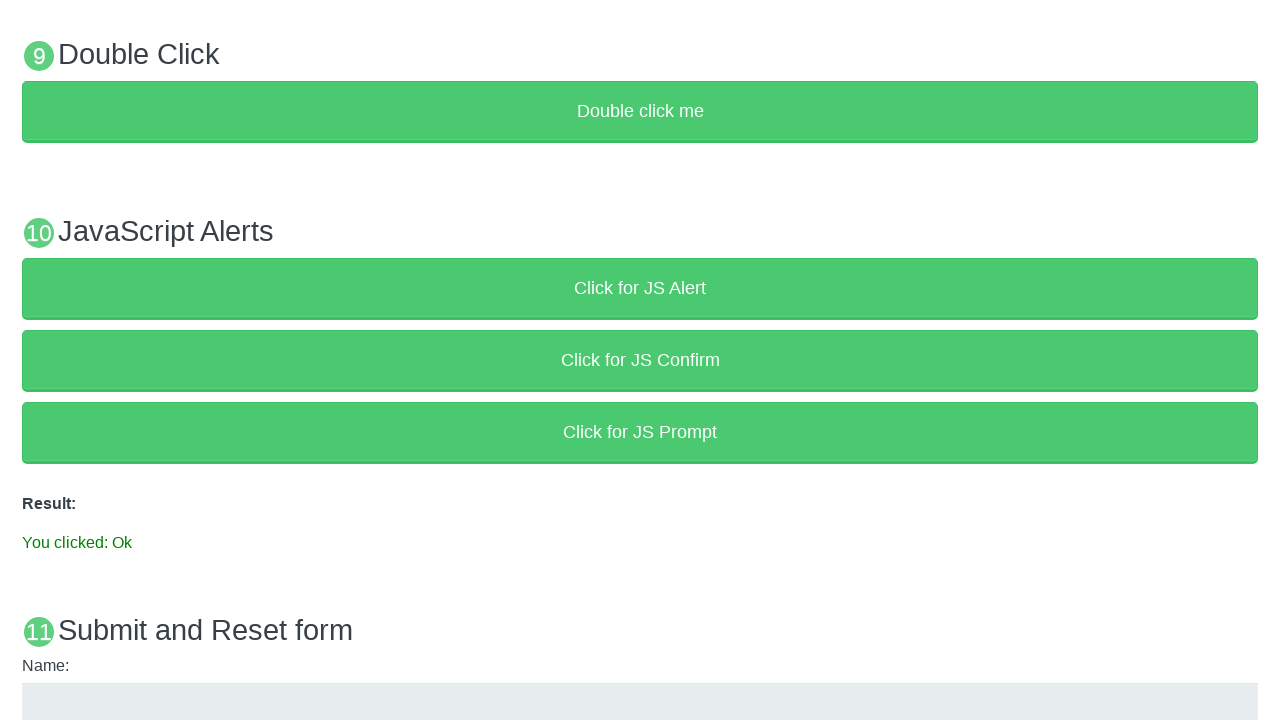

Clicked 'Click for JS Confirm' button and dismissed the confirm dialog at (640, 360) on xpath=//button[text()='Click for JS Confirm']
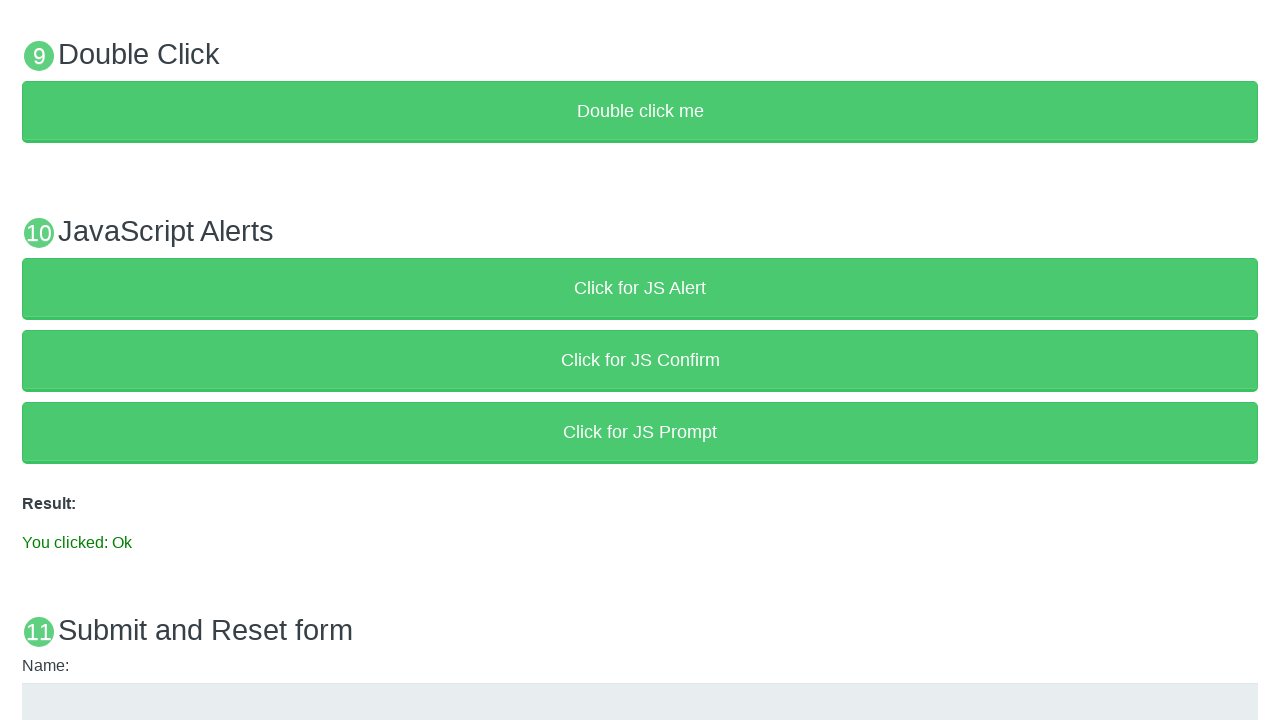

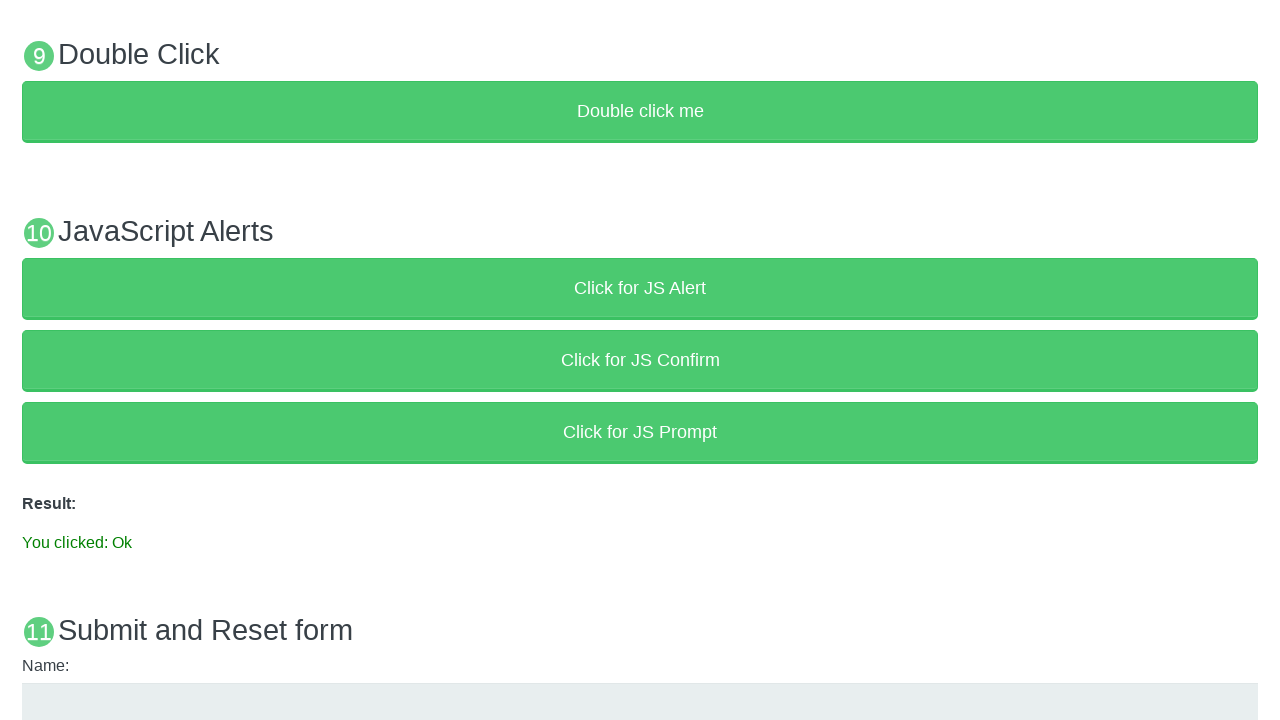